Tests opening a new window, switching to it, and closing it

Starting URL: http://www.qaclickacademy.com/practice.php

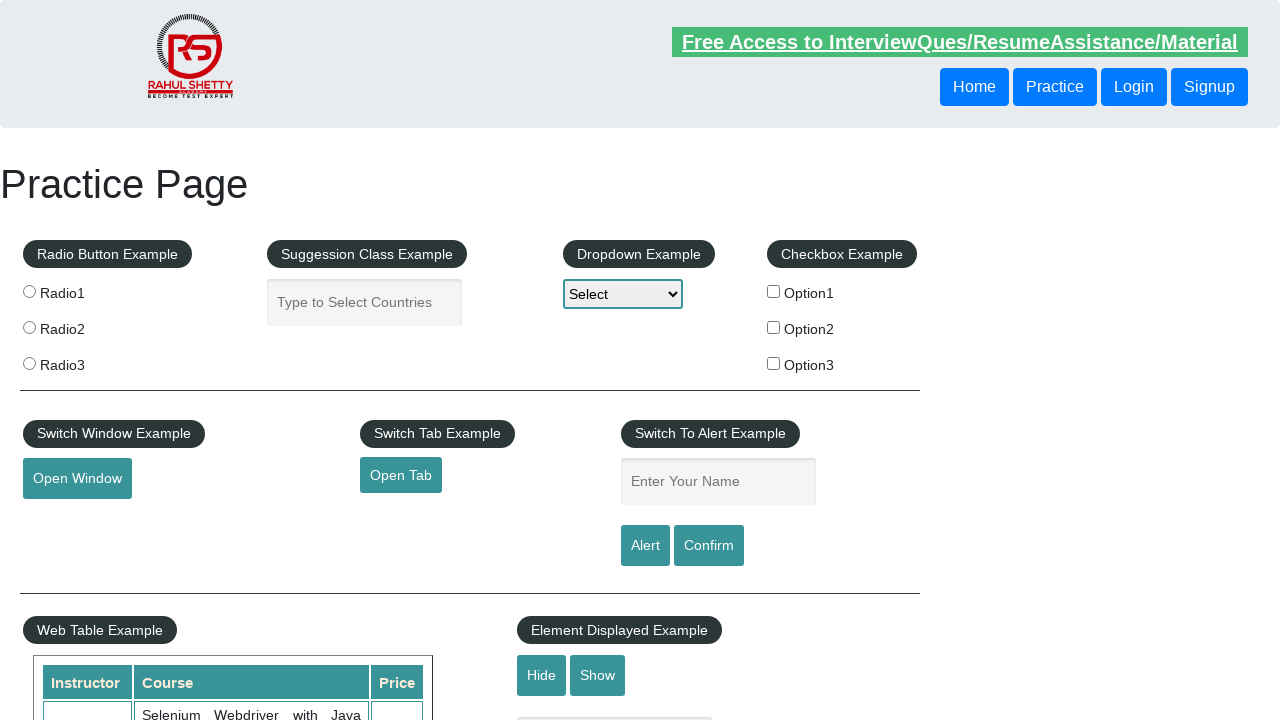

Clicked button to open new window at (77, 479) on #openwindow
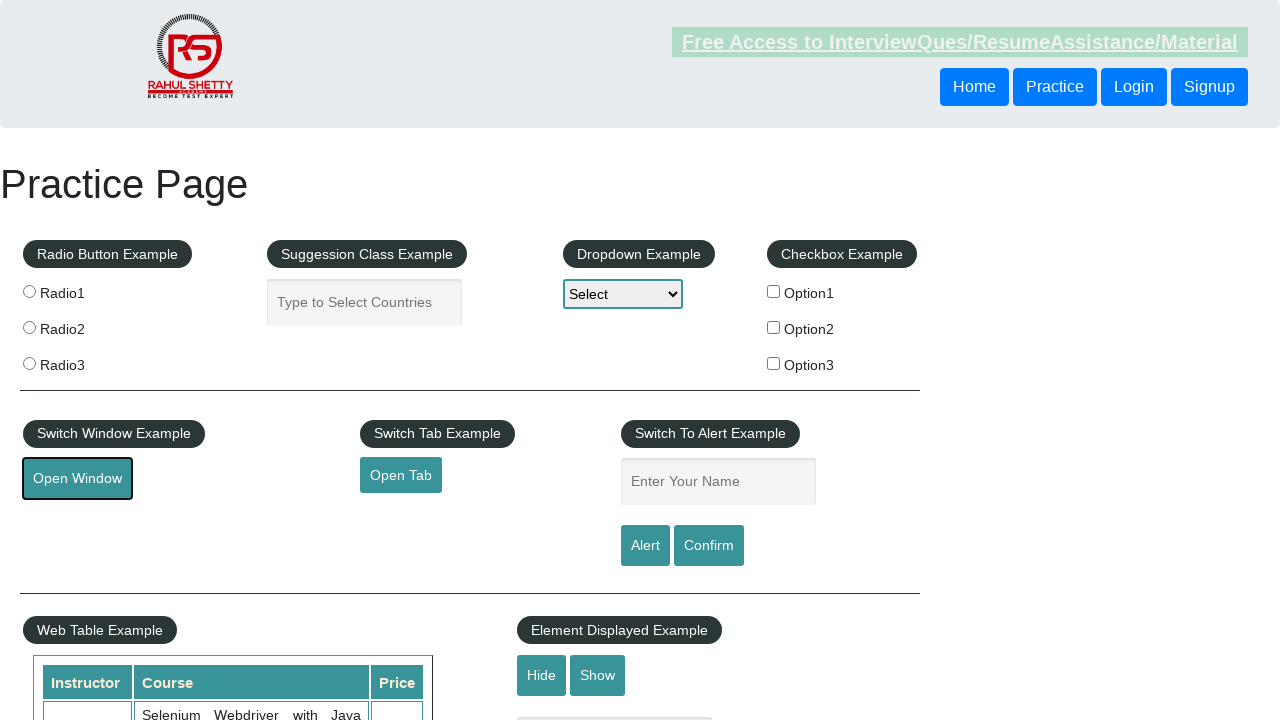

Switched to new window
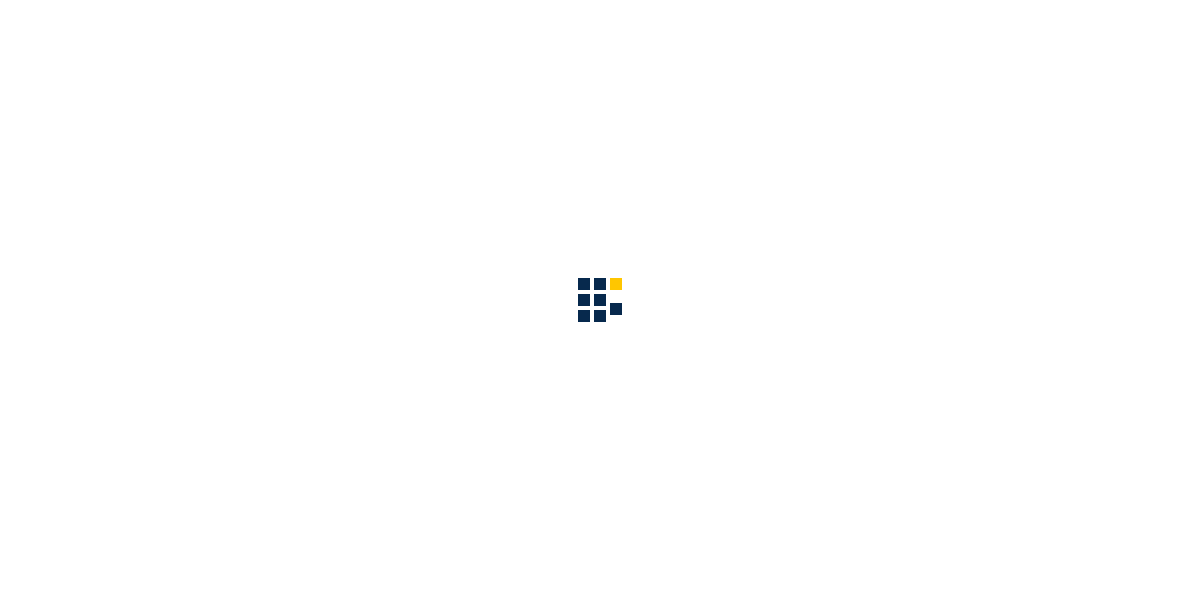

Closed the new window
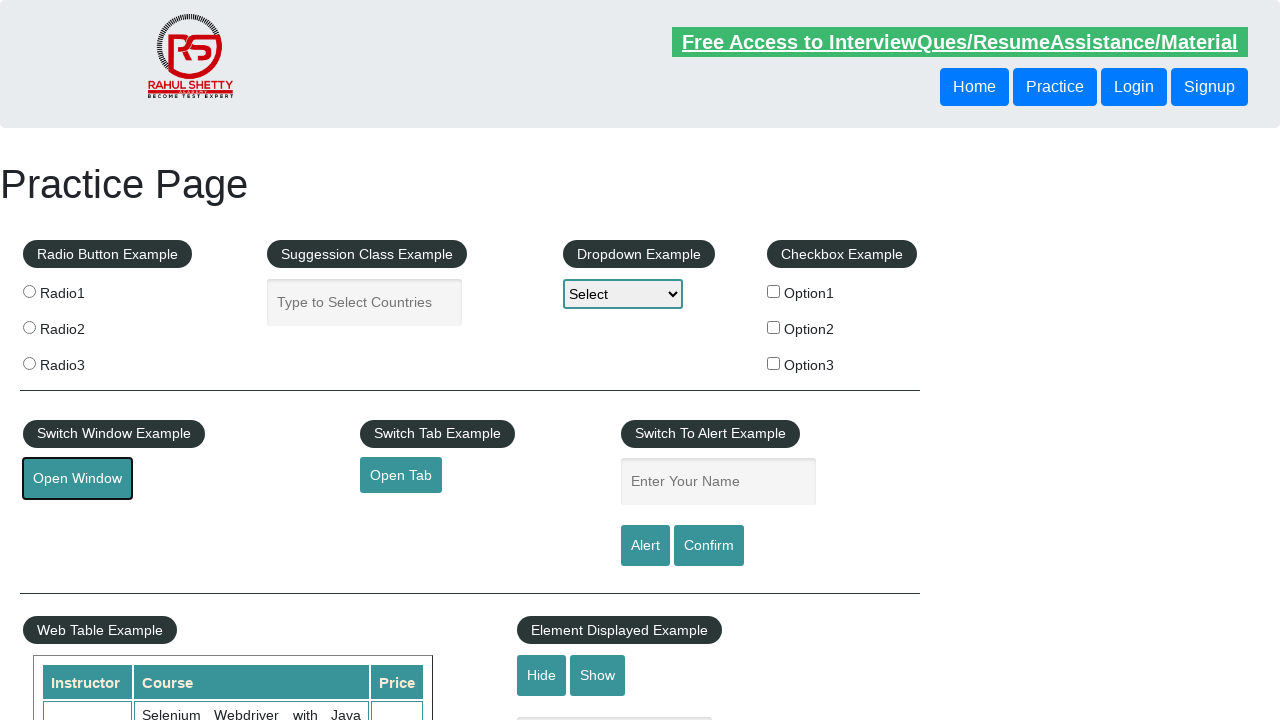

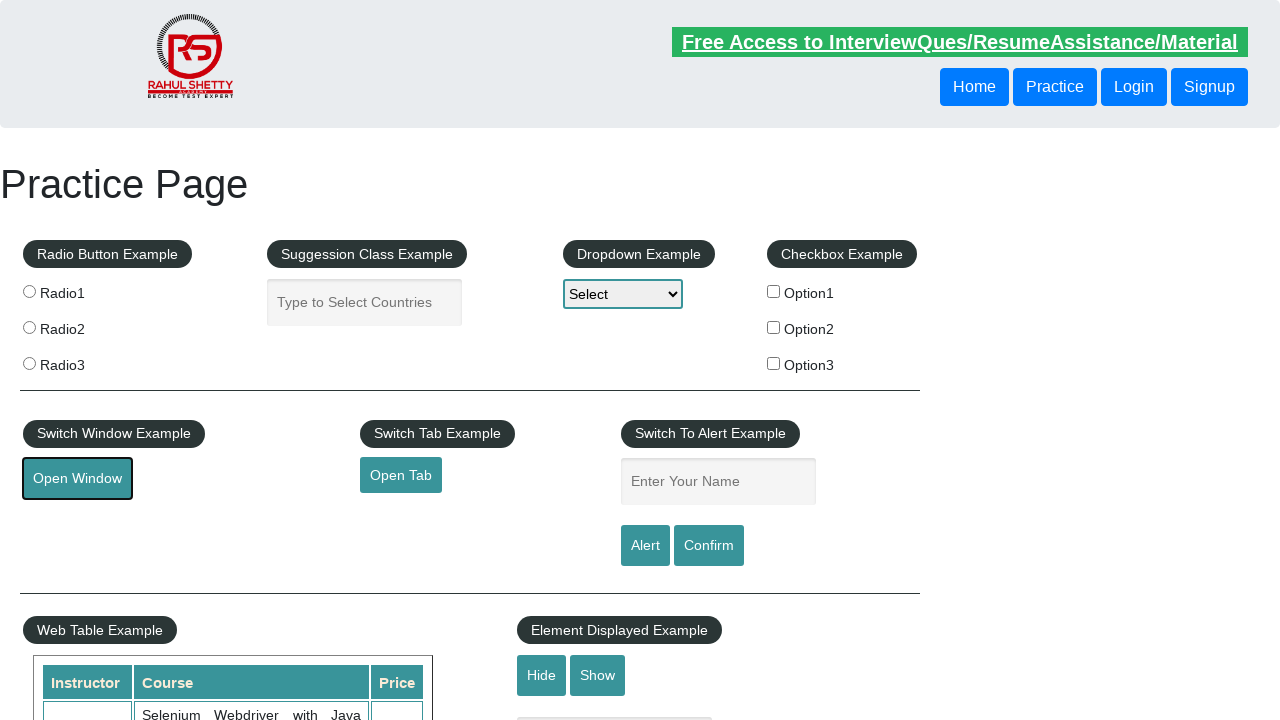